Tests filling multiple input fields by tag name

Starting URL: https://formy-project.herokuapp.com/form

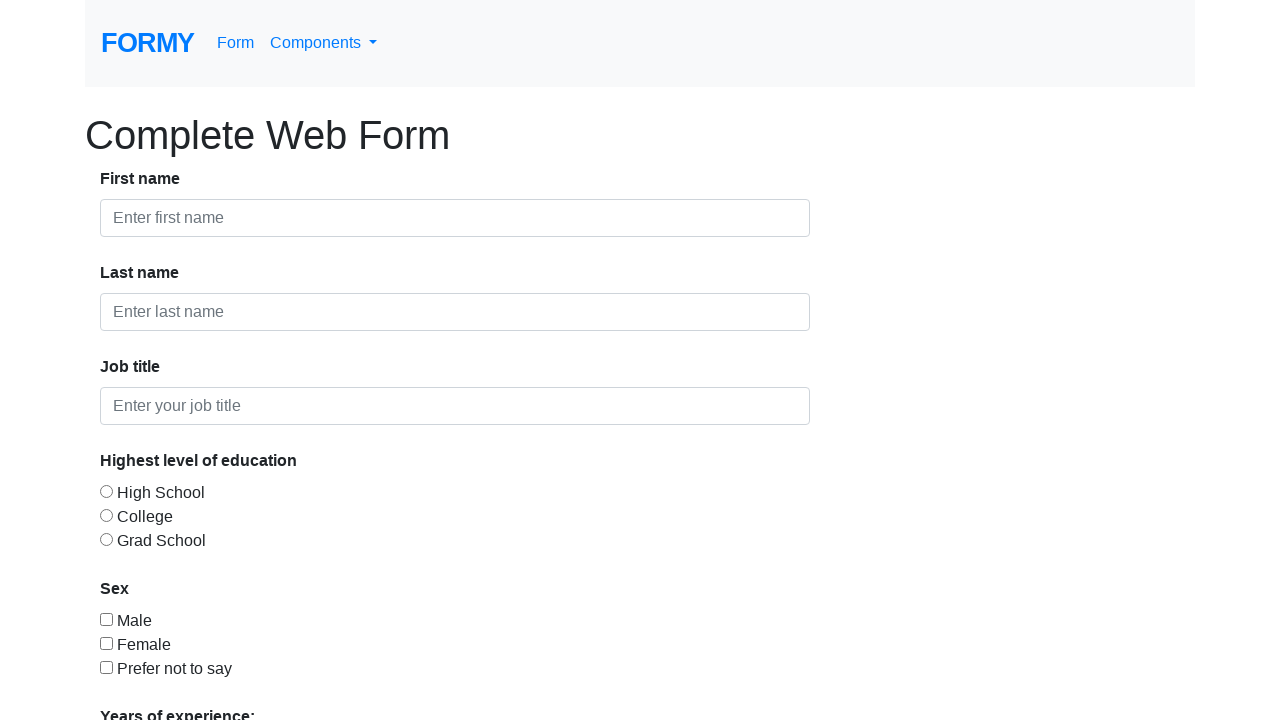

Navigated to Formy form page
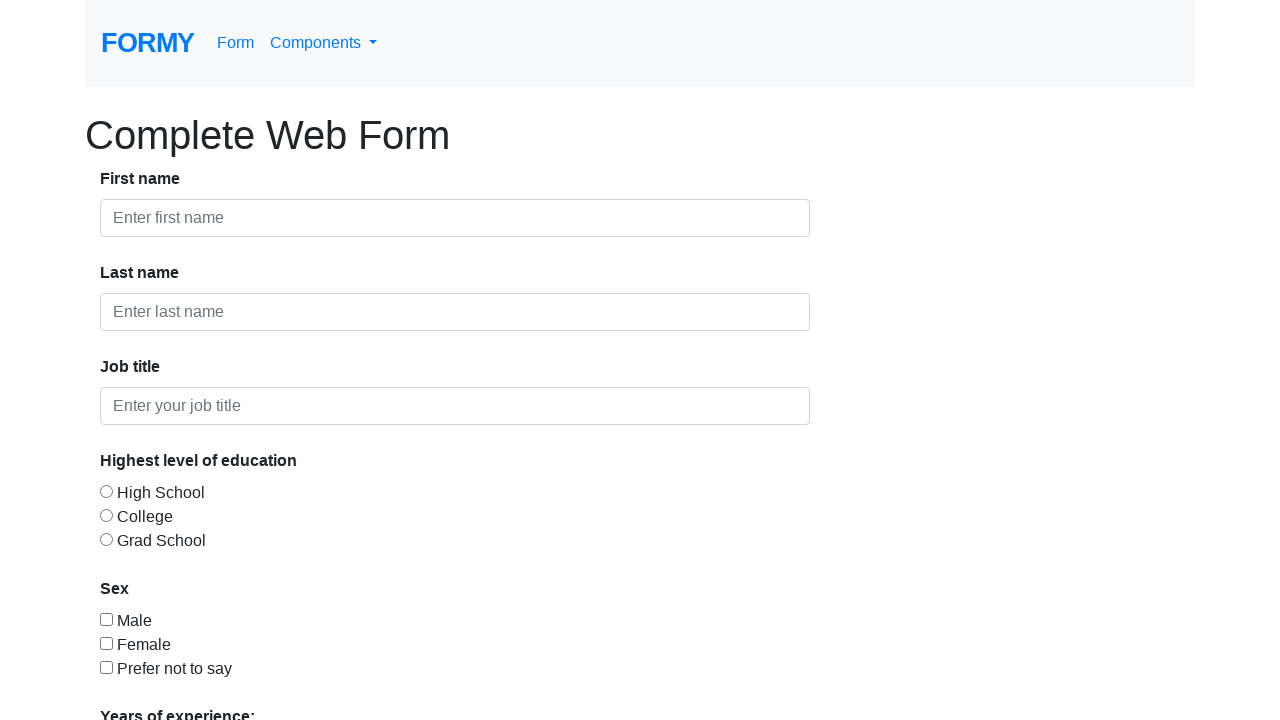

Located all input fields on the page
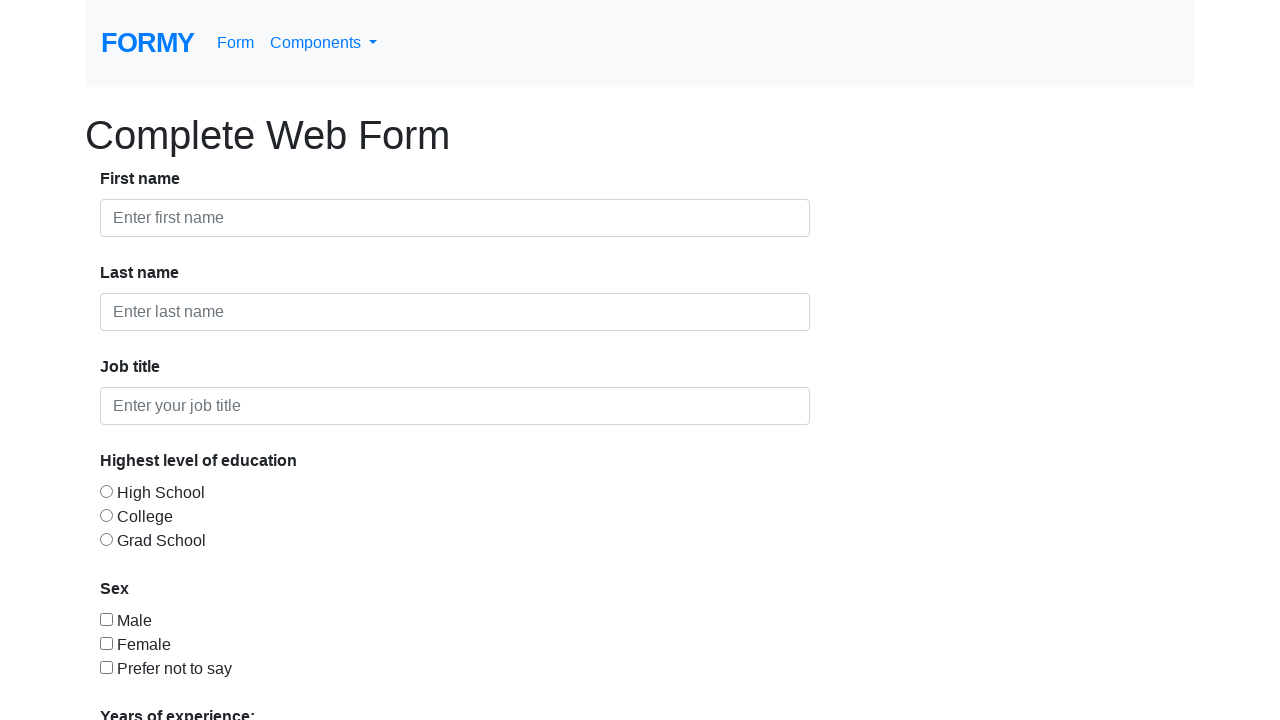

Filled second input field with 'Tag1' on input >> nth=1
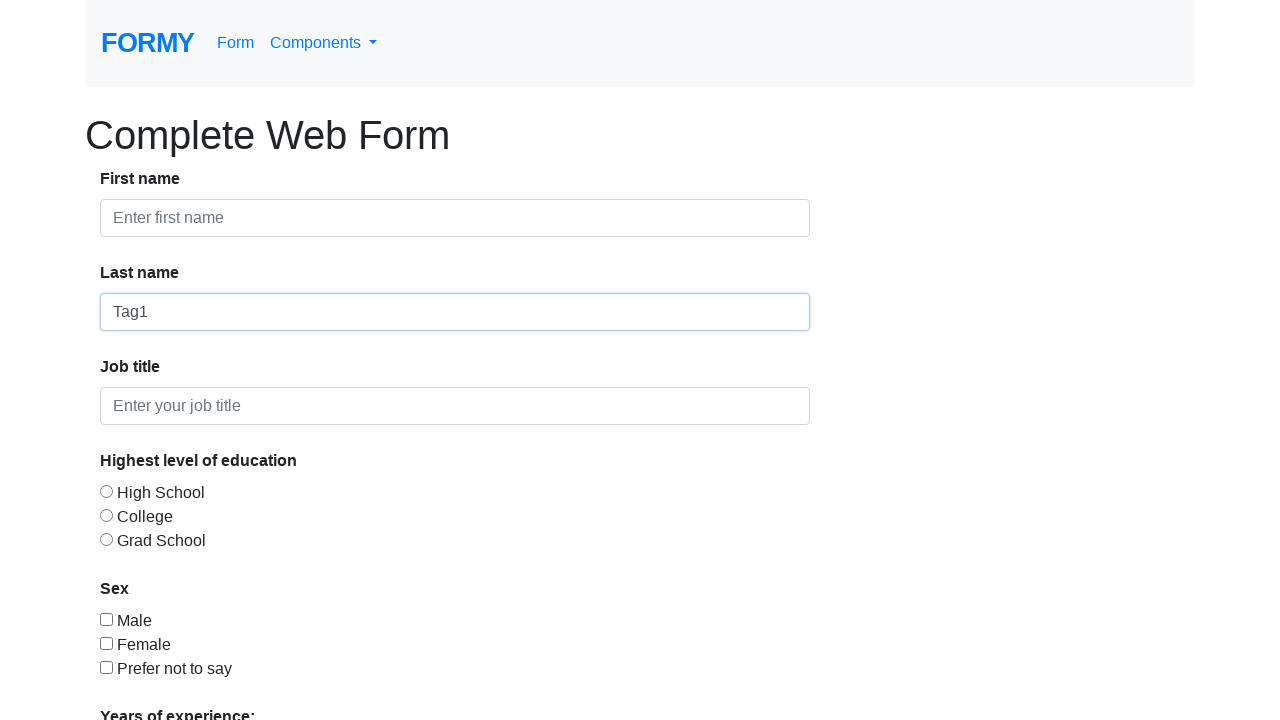

Filled third input field with 'Tag2' on input >> nth=2
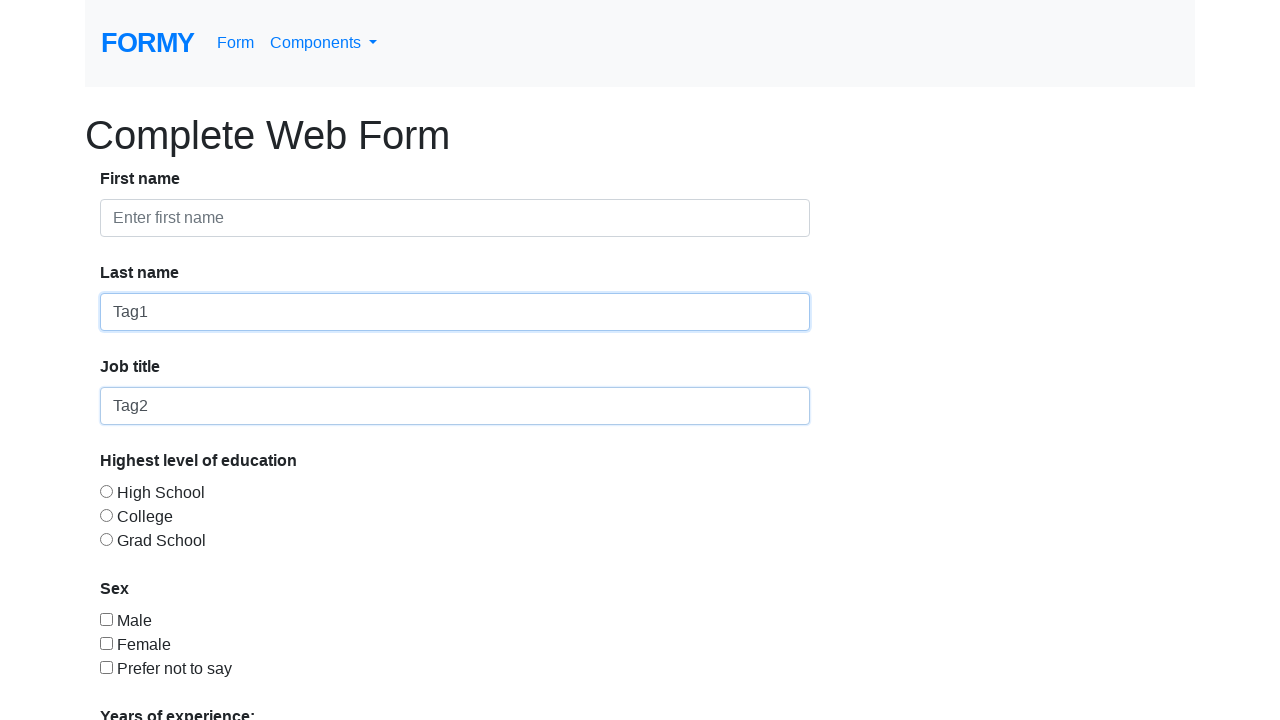

Clicked on fourth input field at (106, 491) on input >> nth=3
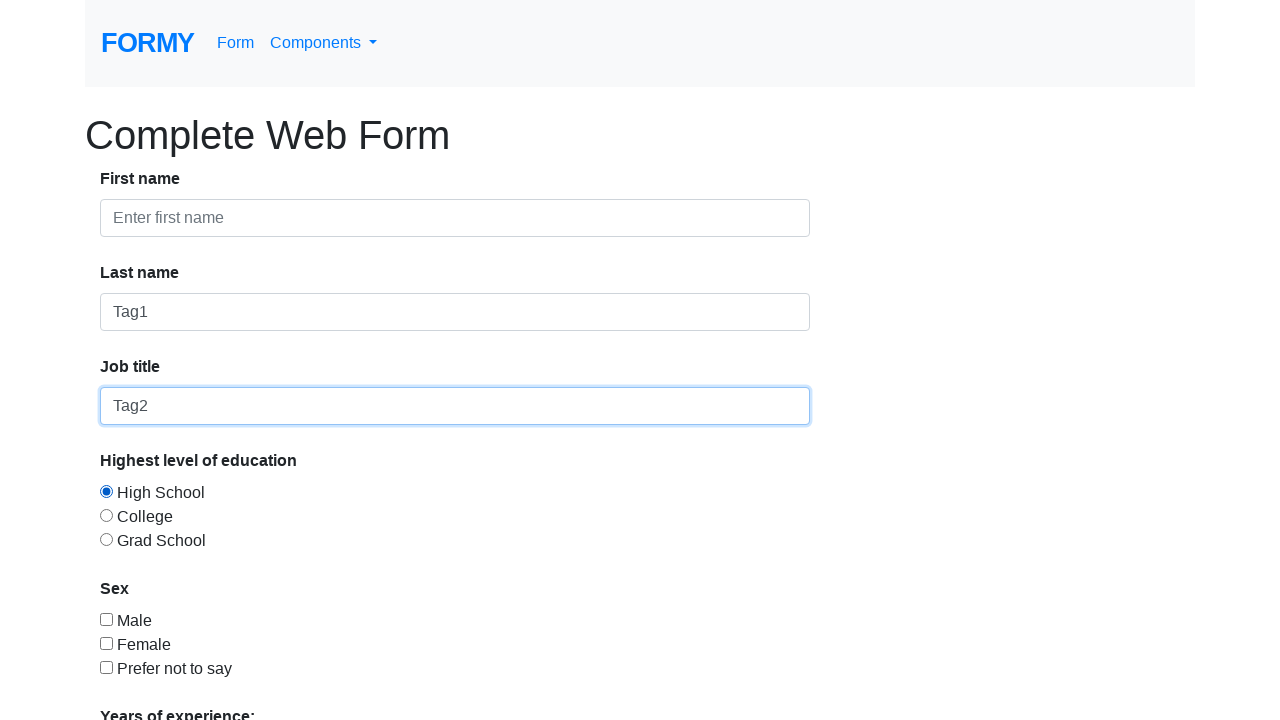

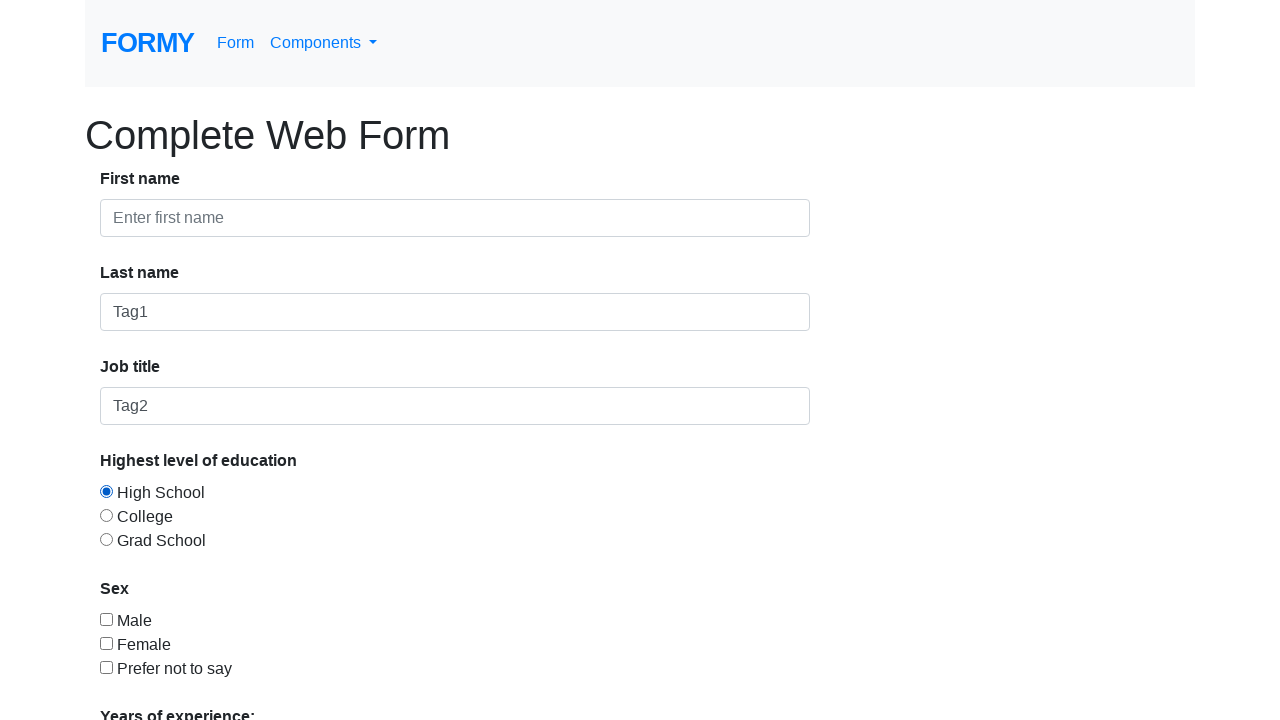